Tests A/B Testing page by clicking the A/B Testing link and verifying the page header and description text are displayed correctly

Starting URL: http://the-internet.herokuapp.com/

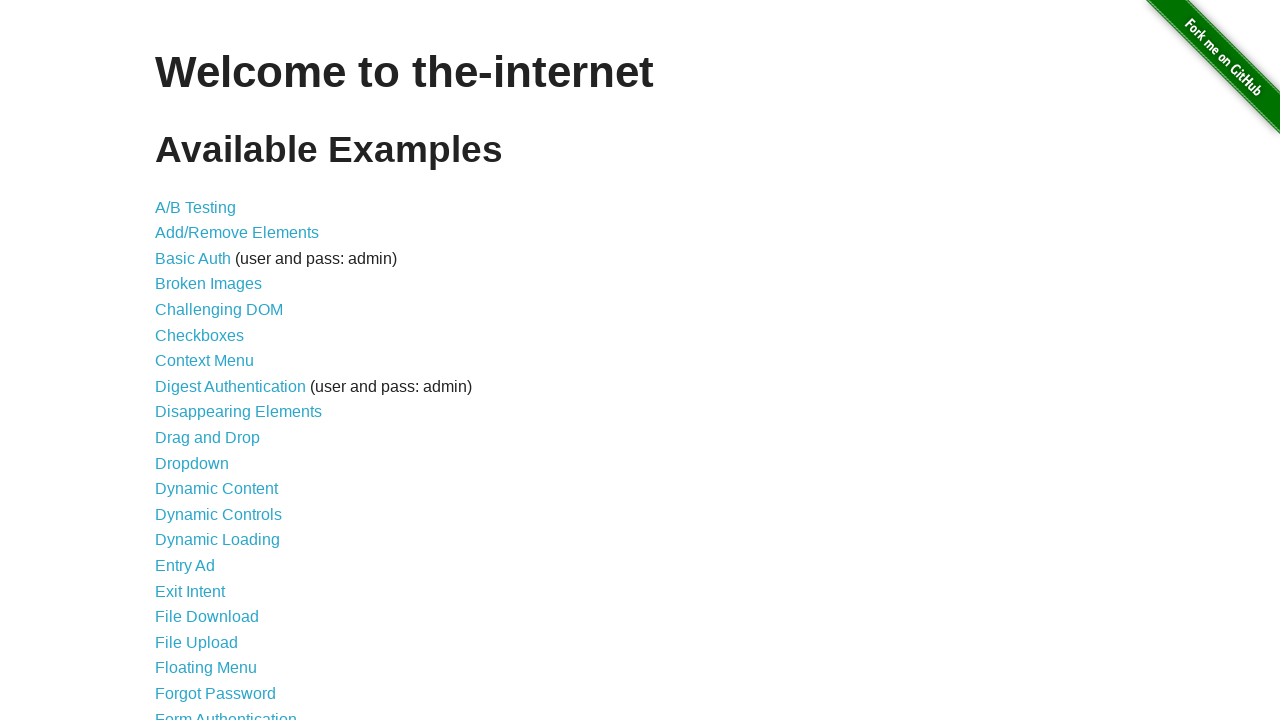

Clicked A/B Testing link at (196, 207) on text=A/B Testing
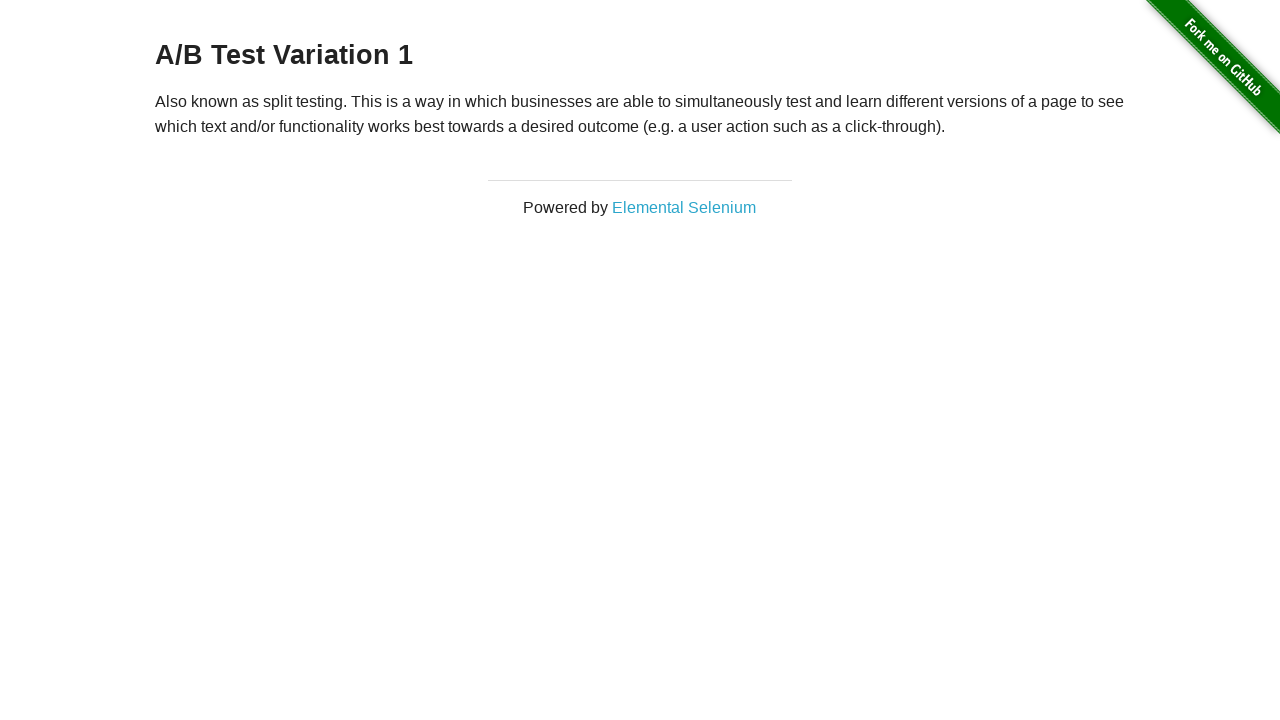

Page header (h3) loaded successfully
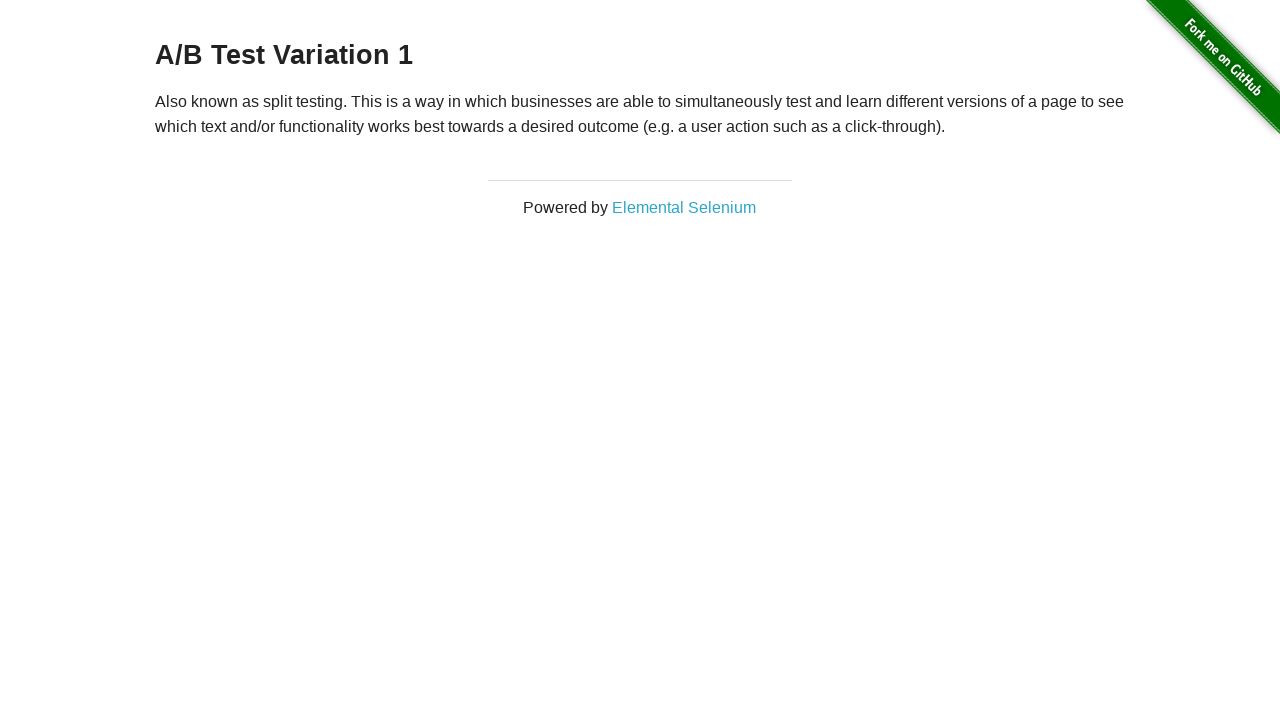

Page description paragraph loaded successfully
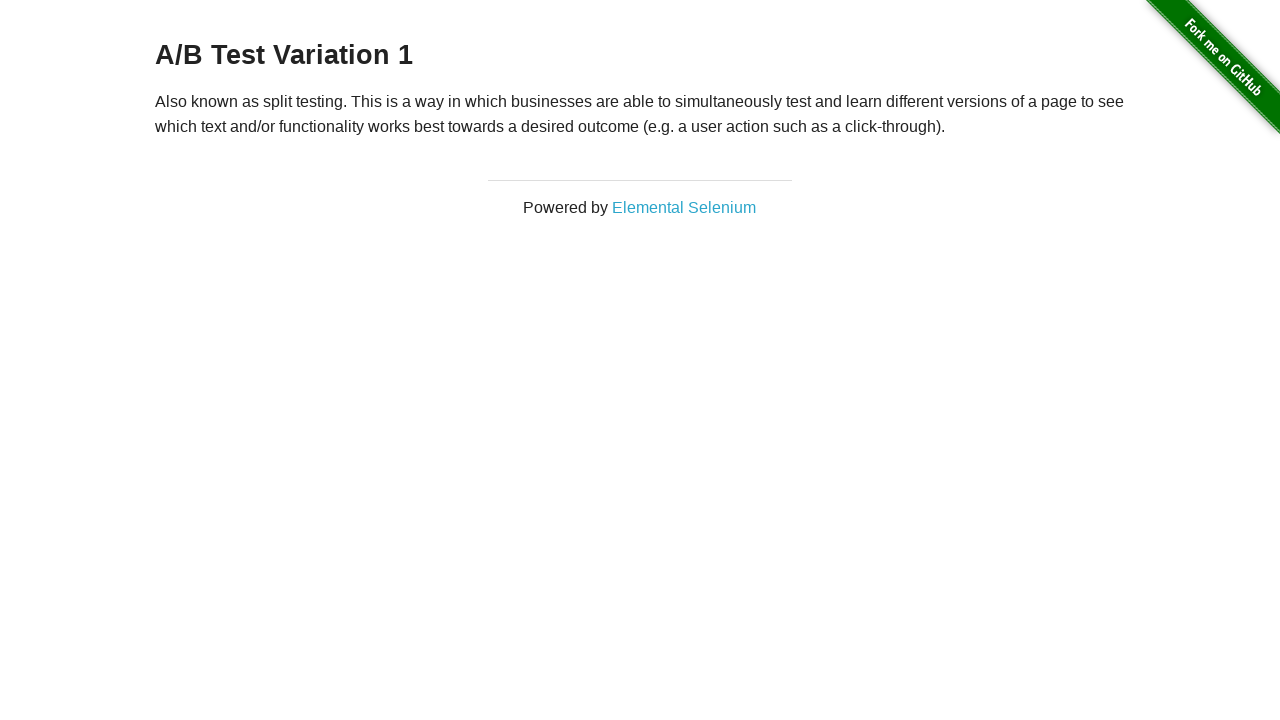

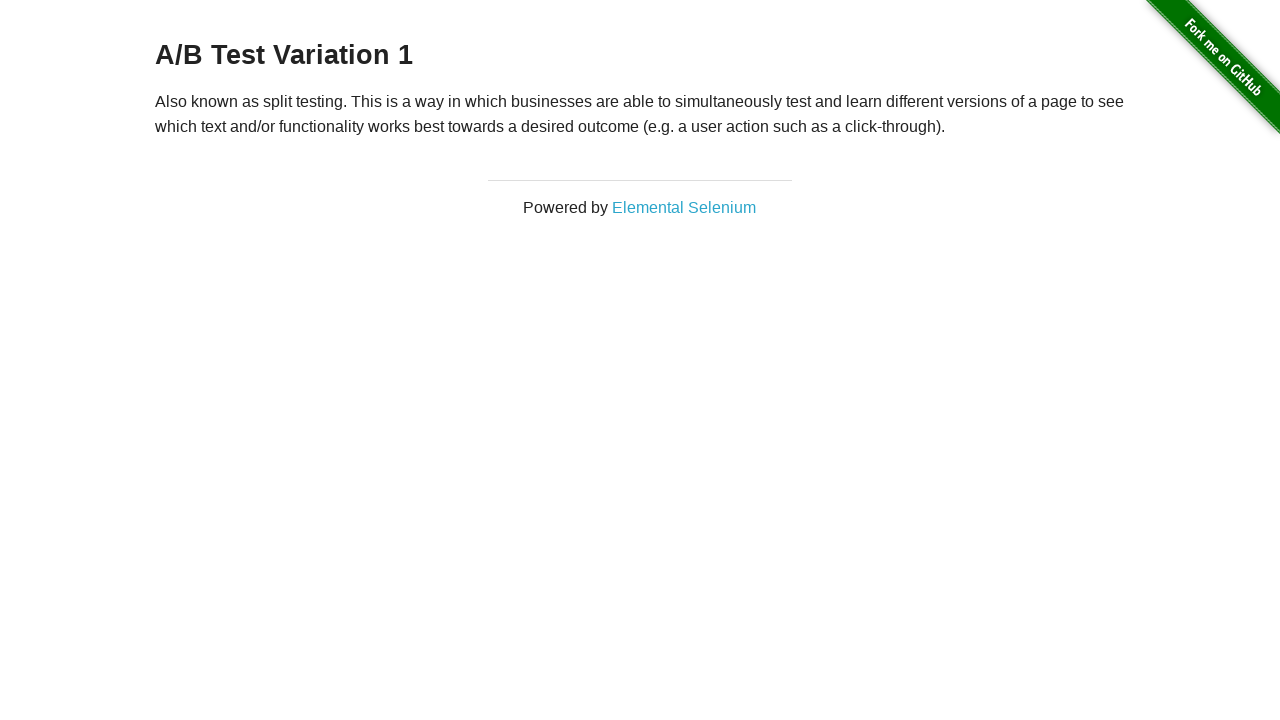